Opens a Dead by Daylight perk selector page and clicks on a slot container to reroll perks.

Starting URL: https://dpsm.3stadt.com/survivor?sids=0,1,3,72,83,4,65,5,107,68,6,7,8,9,81,11,66,128,95,99,12,13,14,133,16,17,80,18,20,21,98,143,144,141,69,92,114,22,23,108,131,104,70,24,25,26,27,28,29,130,64,145,30,31,32,33,35,113,37,38,39,115,111,40,41,123,67,42,96,148,43,44,77,140,47,48,50,135,51,52,53,147,54,55,56,59,60,134&streammode=1&autostart=1000

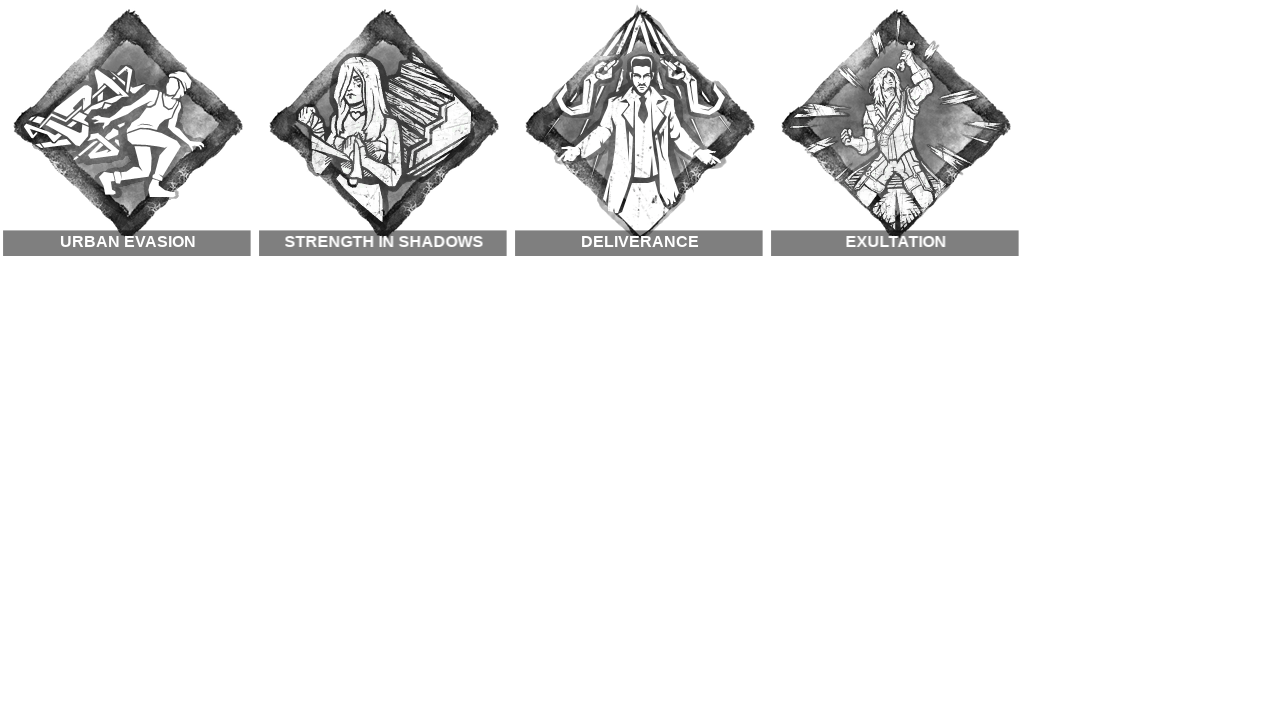

Waited for slot containers to load on Dead by Daylight perk selector page
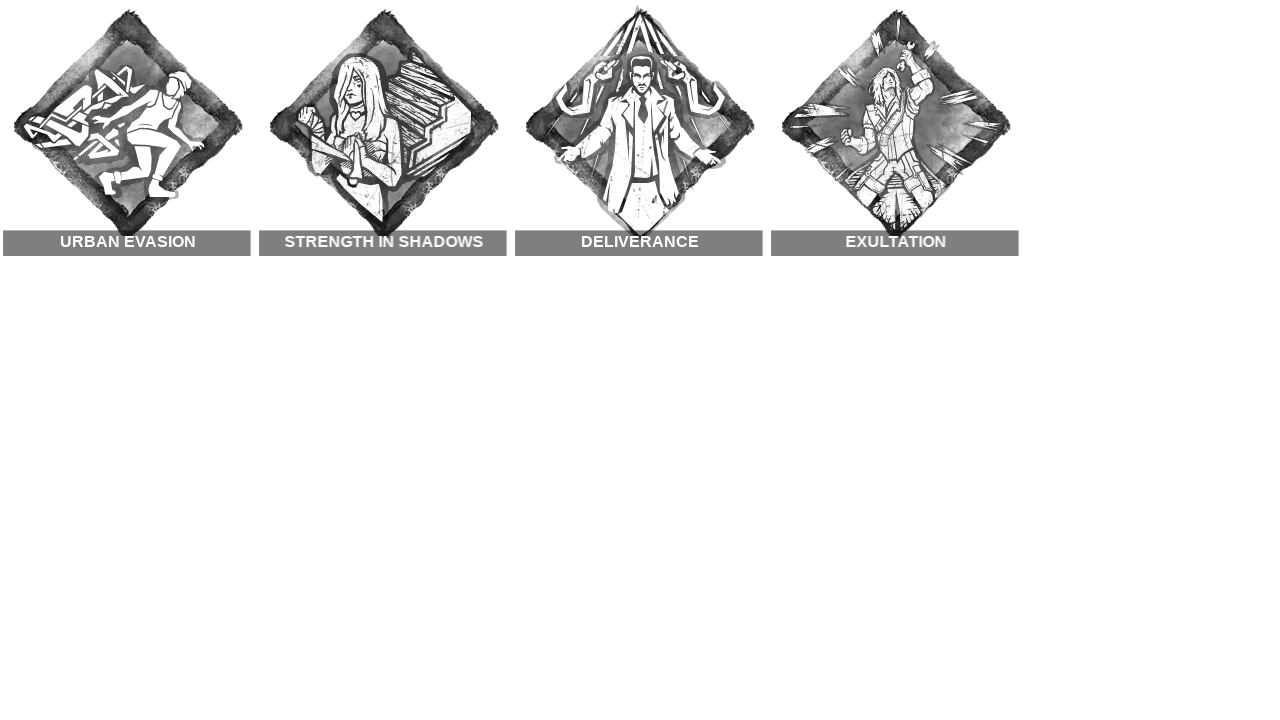

Clicked on the first slot container to reroll perks at (128, 131) on .slot-container >> nth=0
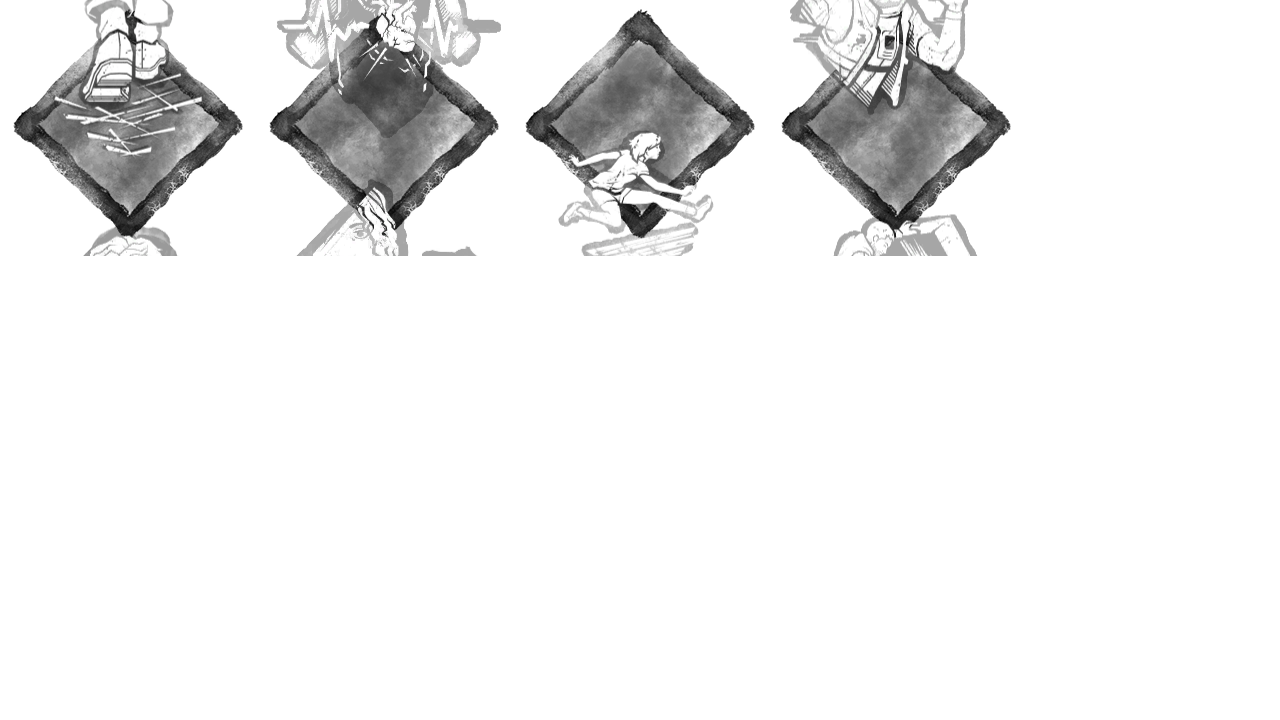

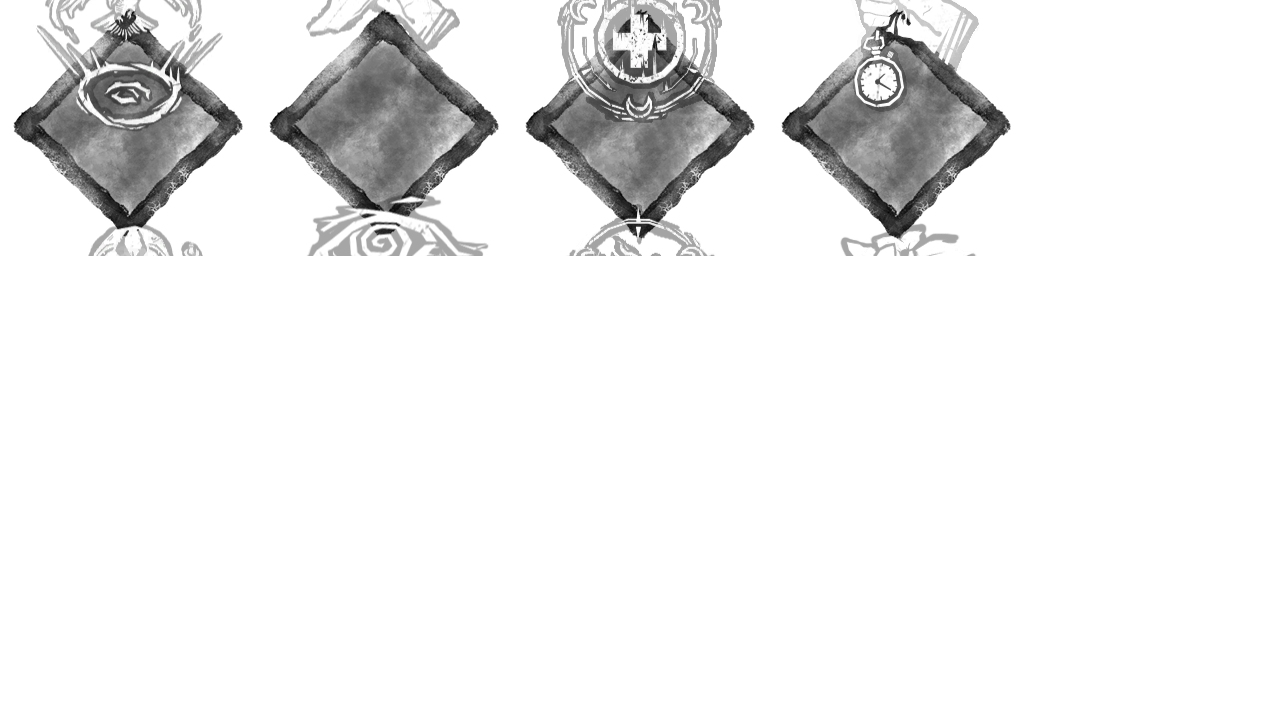